Tests dynamic controls by clicking the enable button and waiting for the input field to become enabled

Starting URL: https://the-internet.herokuapp.com/dynamic_controls

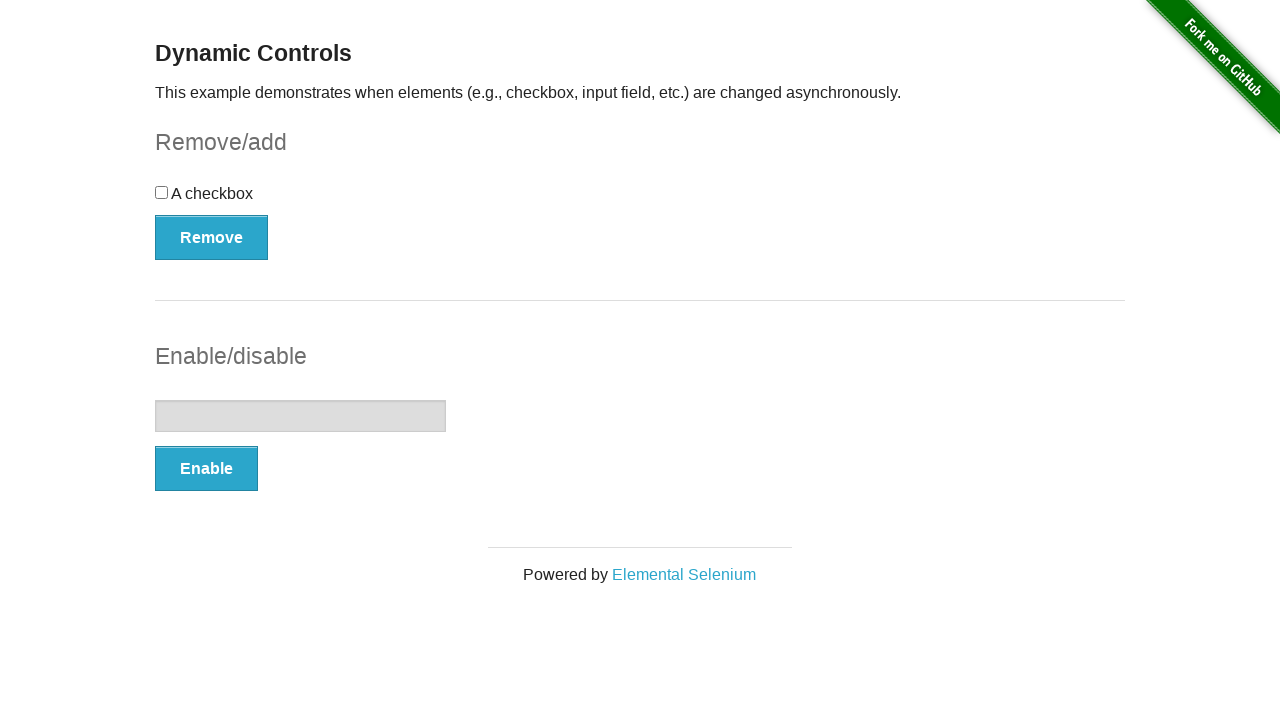

Clicked the enable button to enable the input field at (206, 469) on xpath=//button[@onclick='swapInput()']
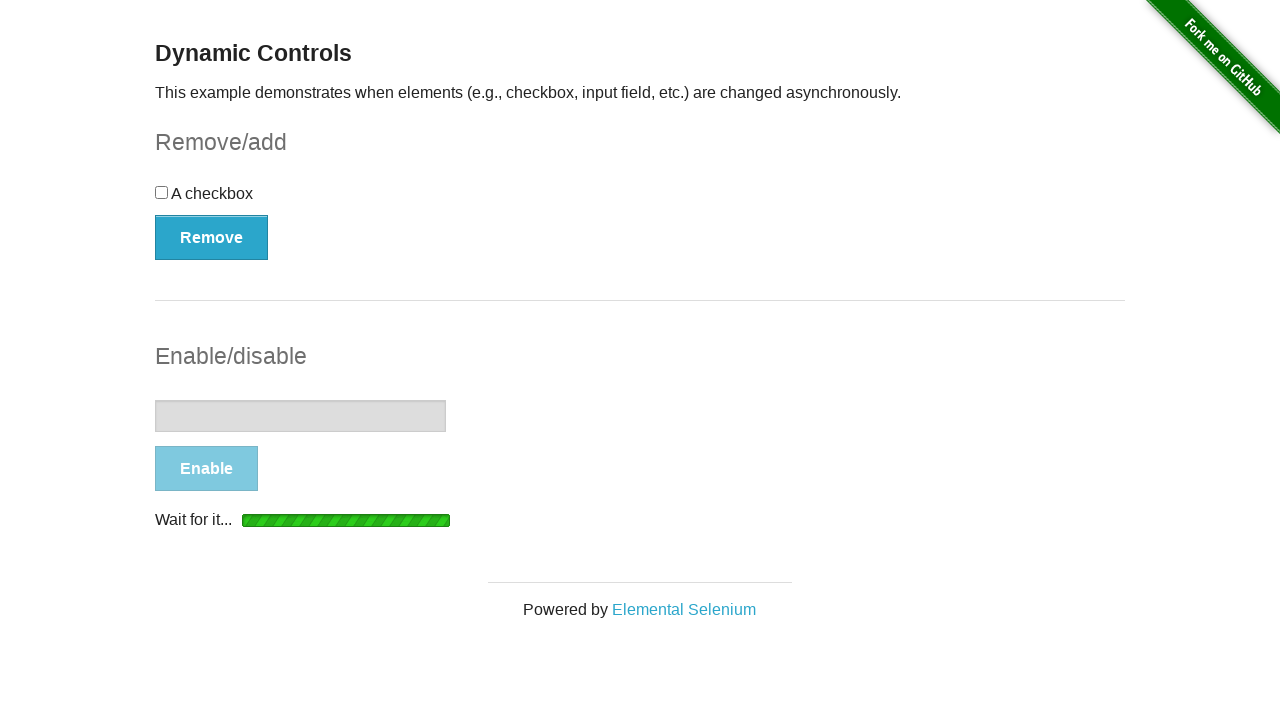

Waited for success message to appear
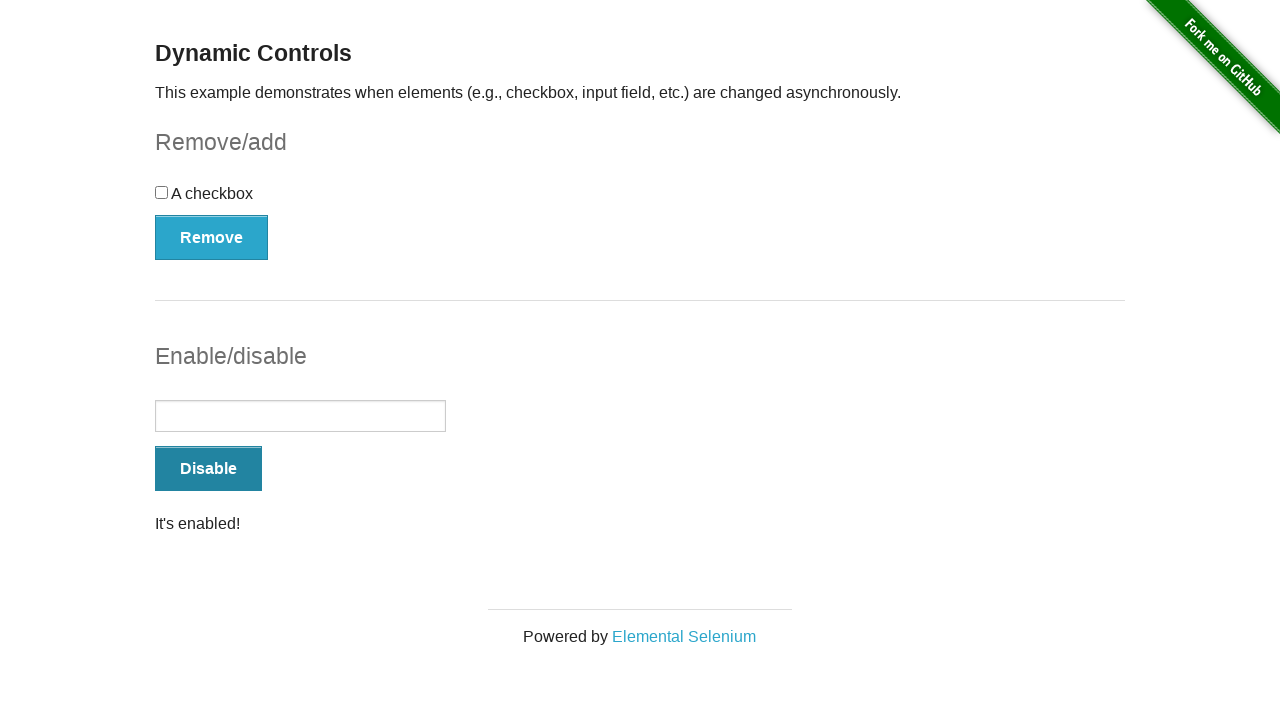

Located the message element
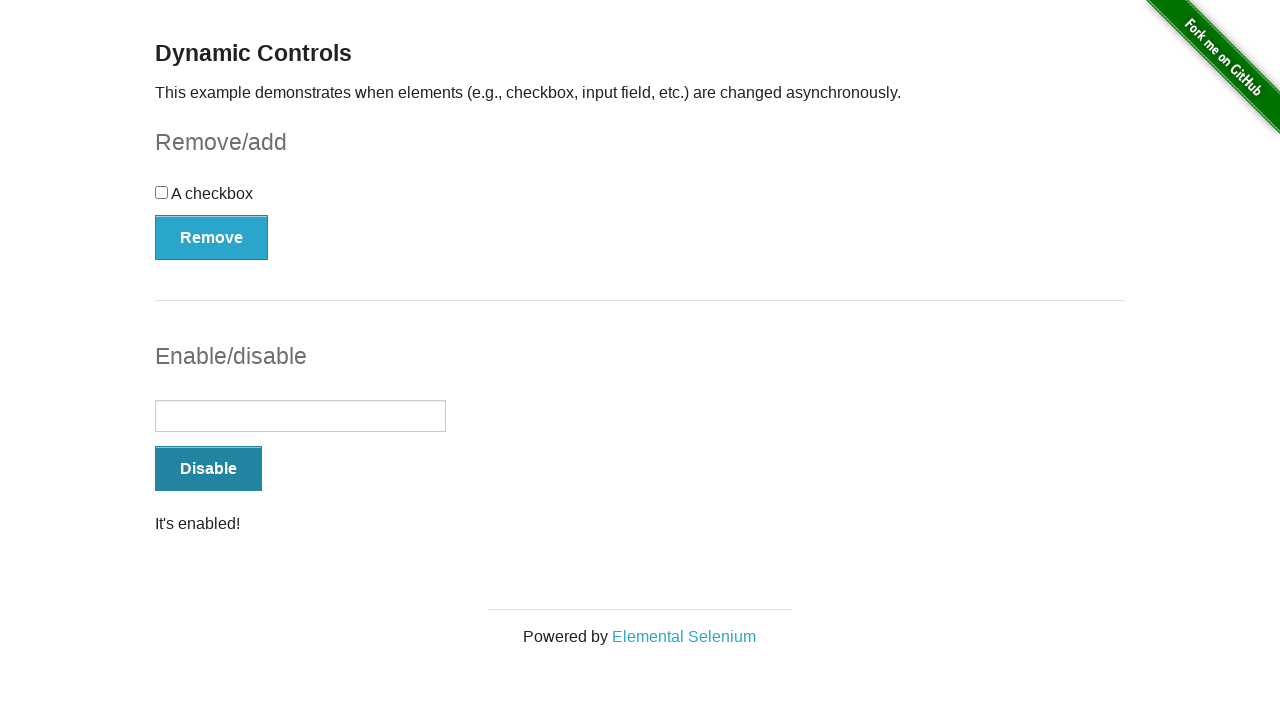

Verified that the message contains 'It's enabled'
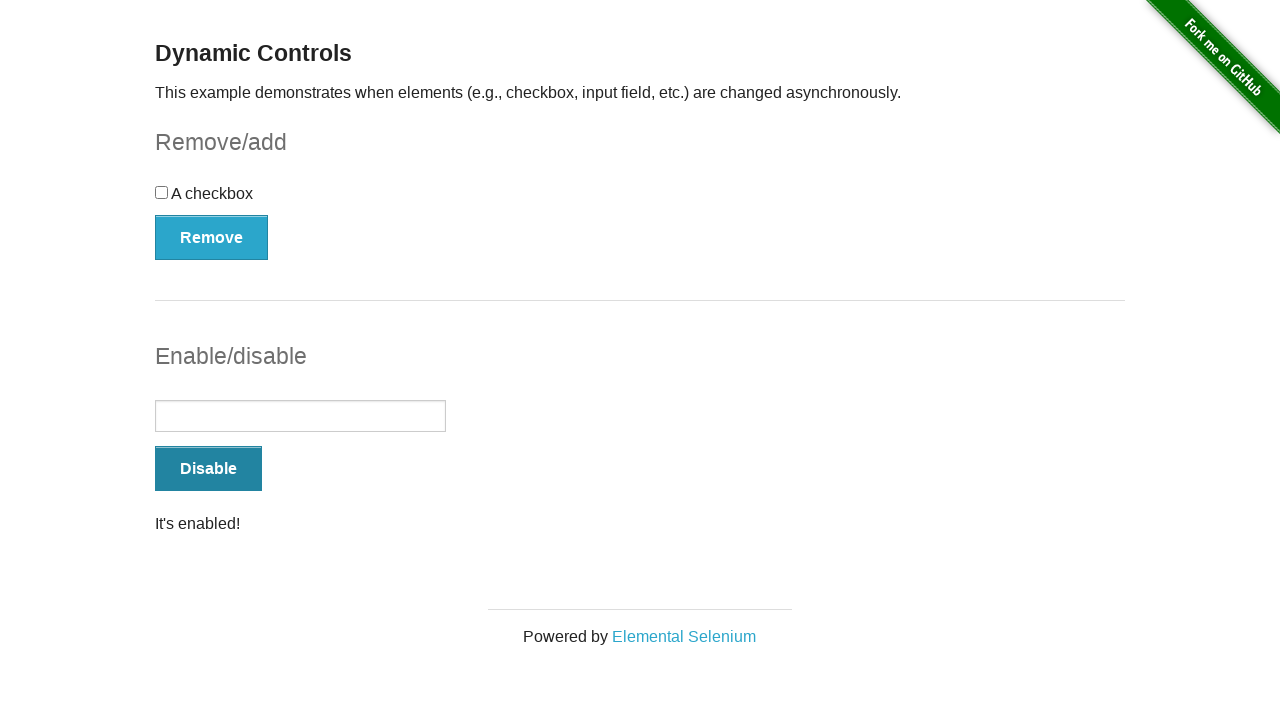

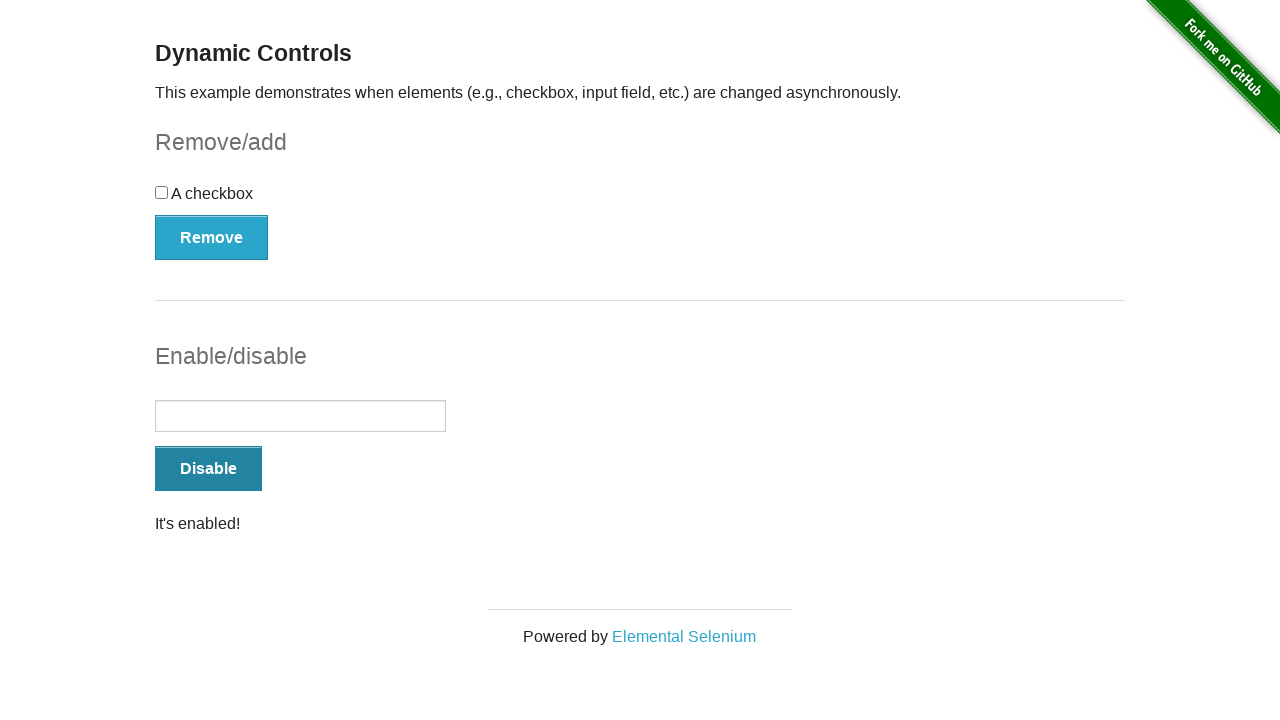